Tests that clicking Privacy Policy and Terms of Service links opens them in new tabs while keeping the original tab unchanged, then verifies the content headers are displayed correctly

Starting URL: https://crio-qkart-frontend-qa.vercel.app/

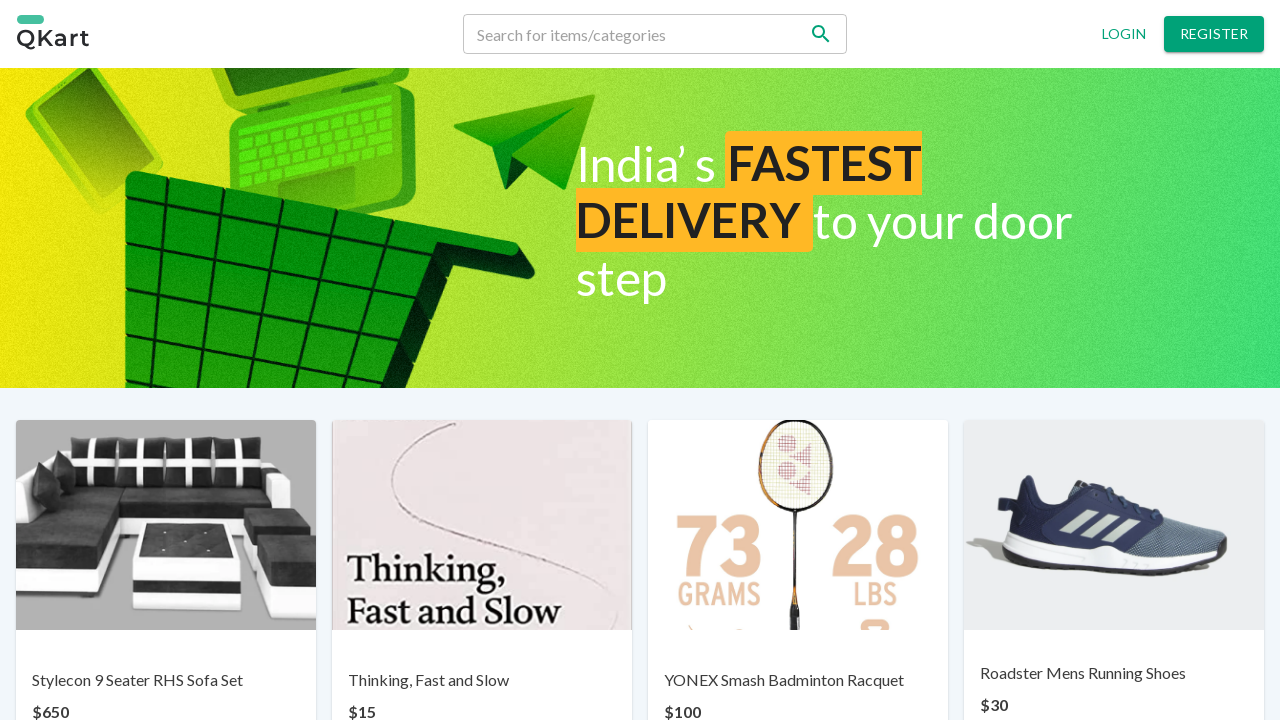

Clicked Privacy Policy link at (486, 667) on a:text('Privacy policy')
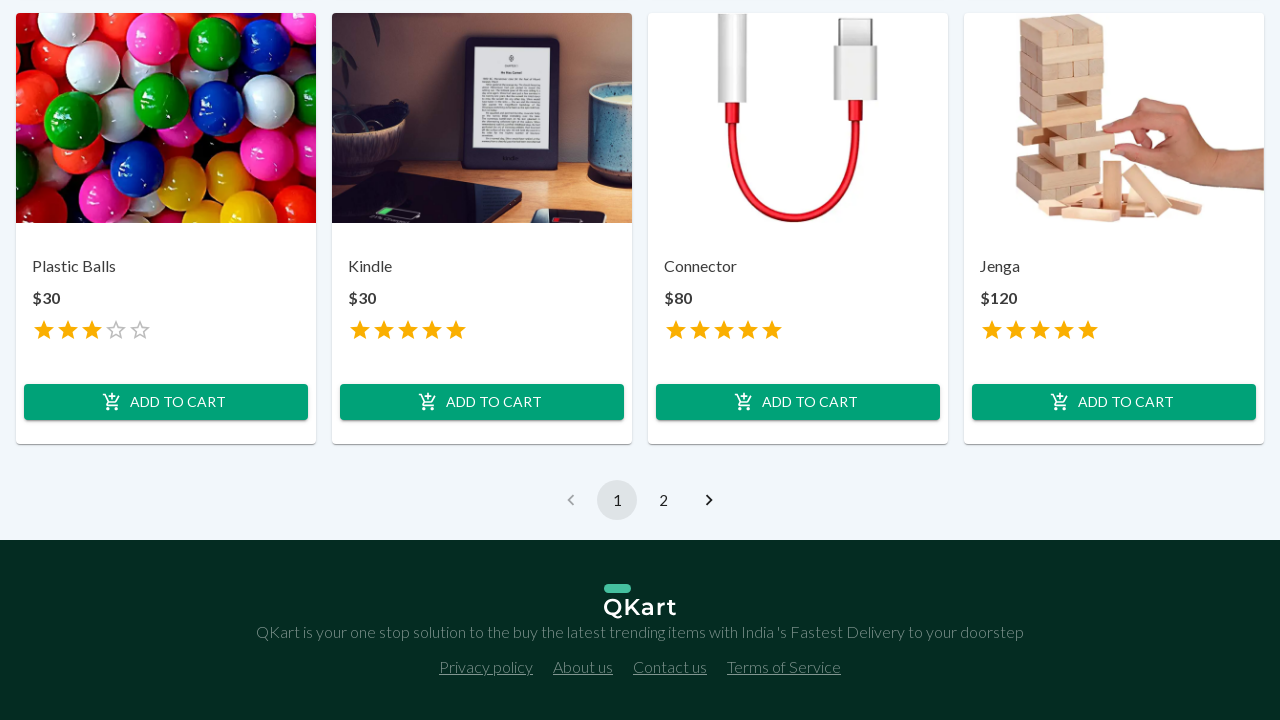

Waited for new tab to open (1000ms timeout)
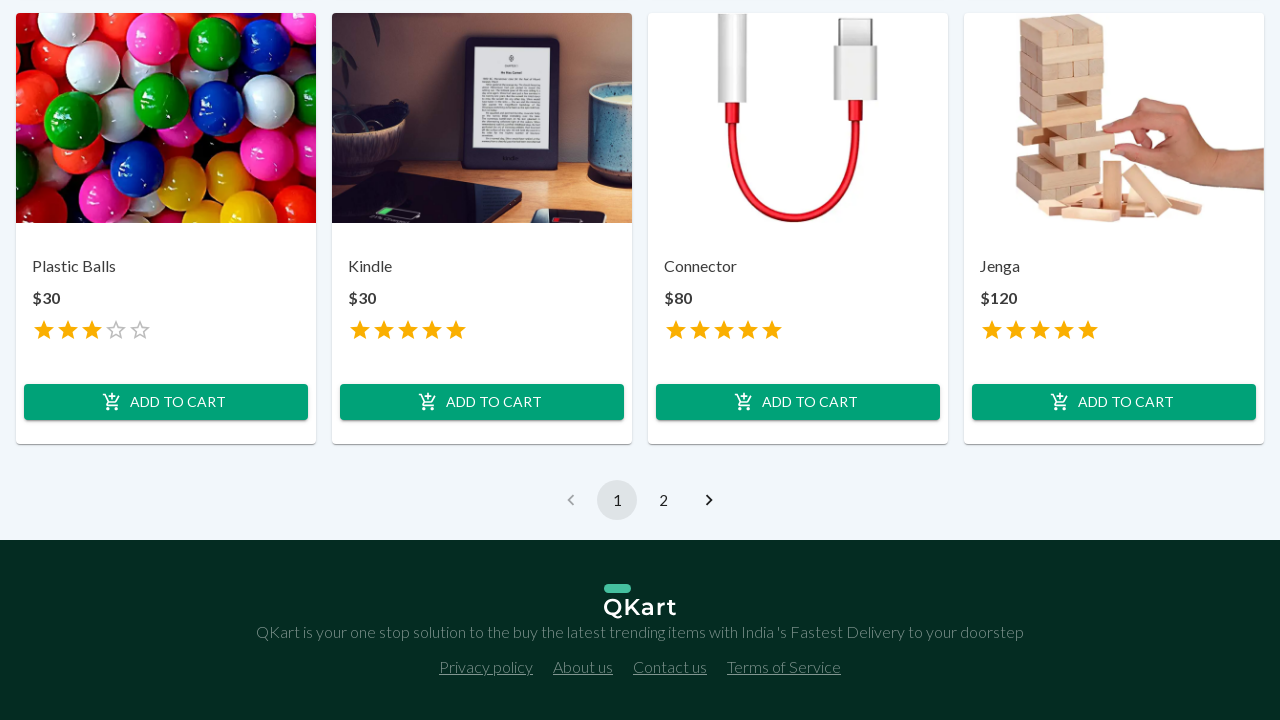

Retrieved all pages from context
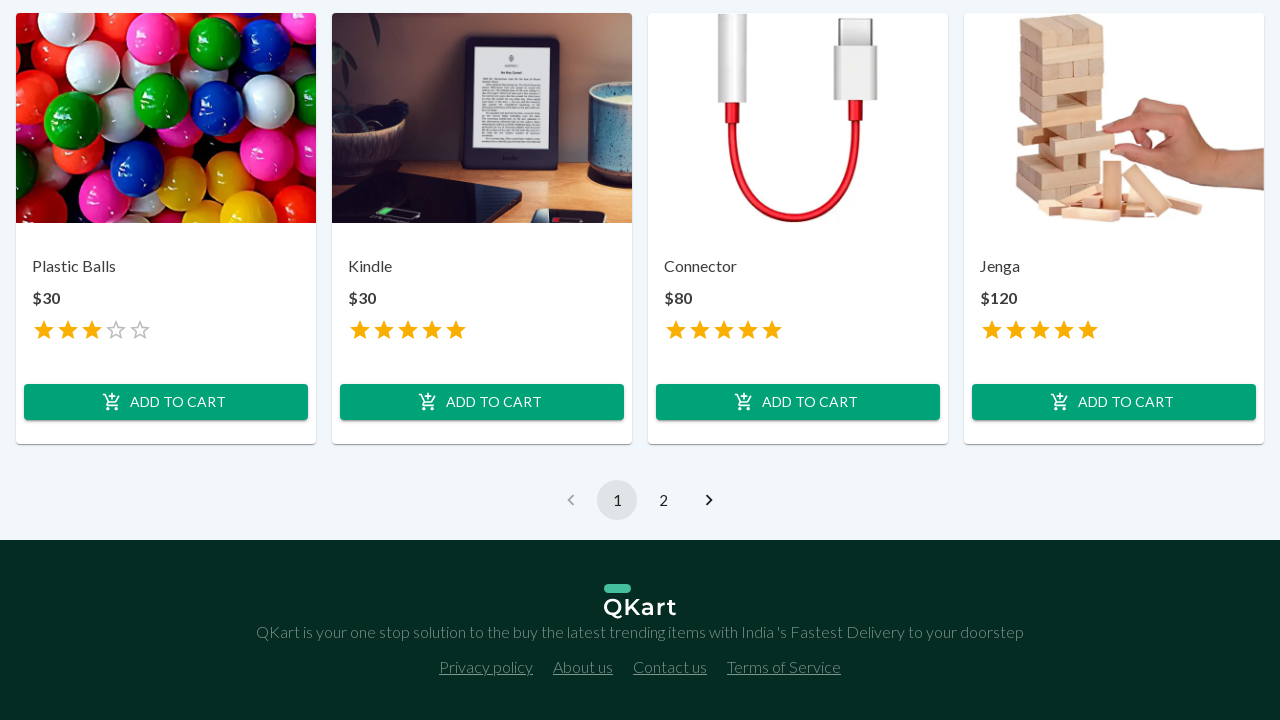

Verified original tab URL remains unchanged at https://crio-qkart-frontend-qa.vercel.app/
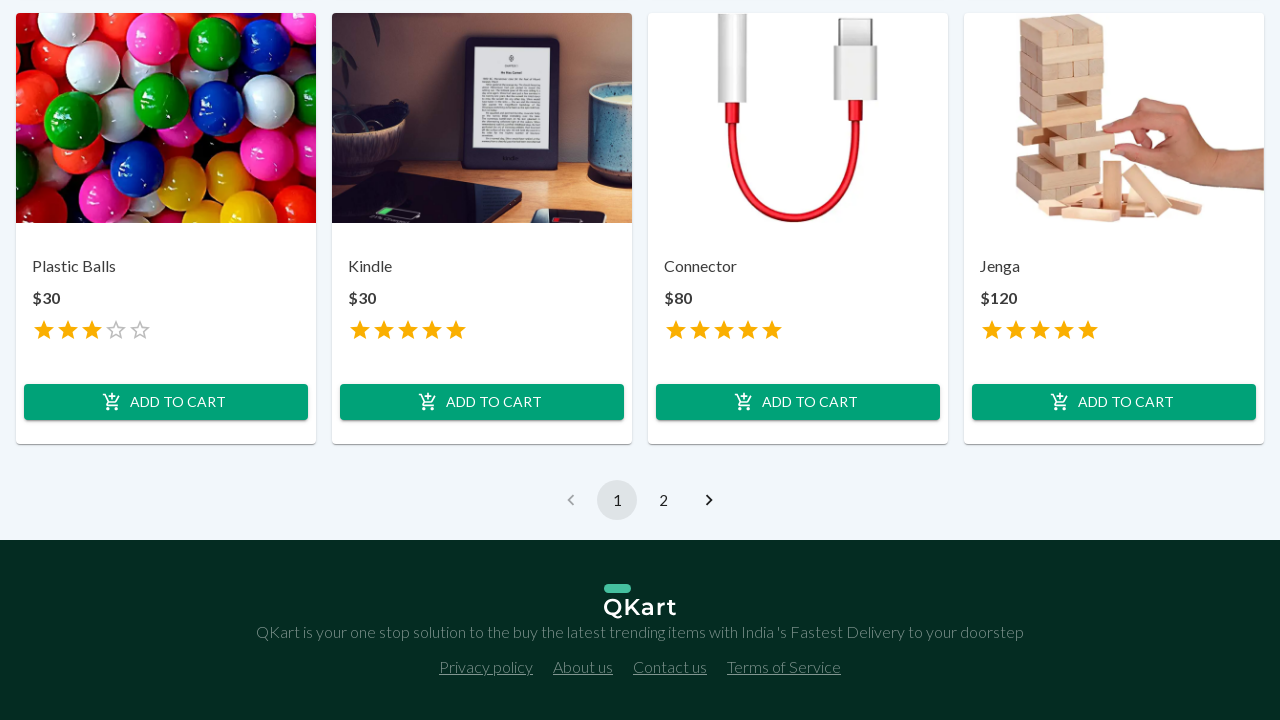

Waited for Privacy Policy header to appear in new tab
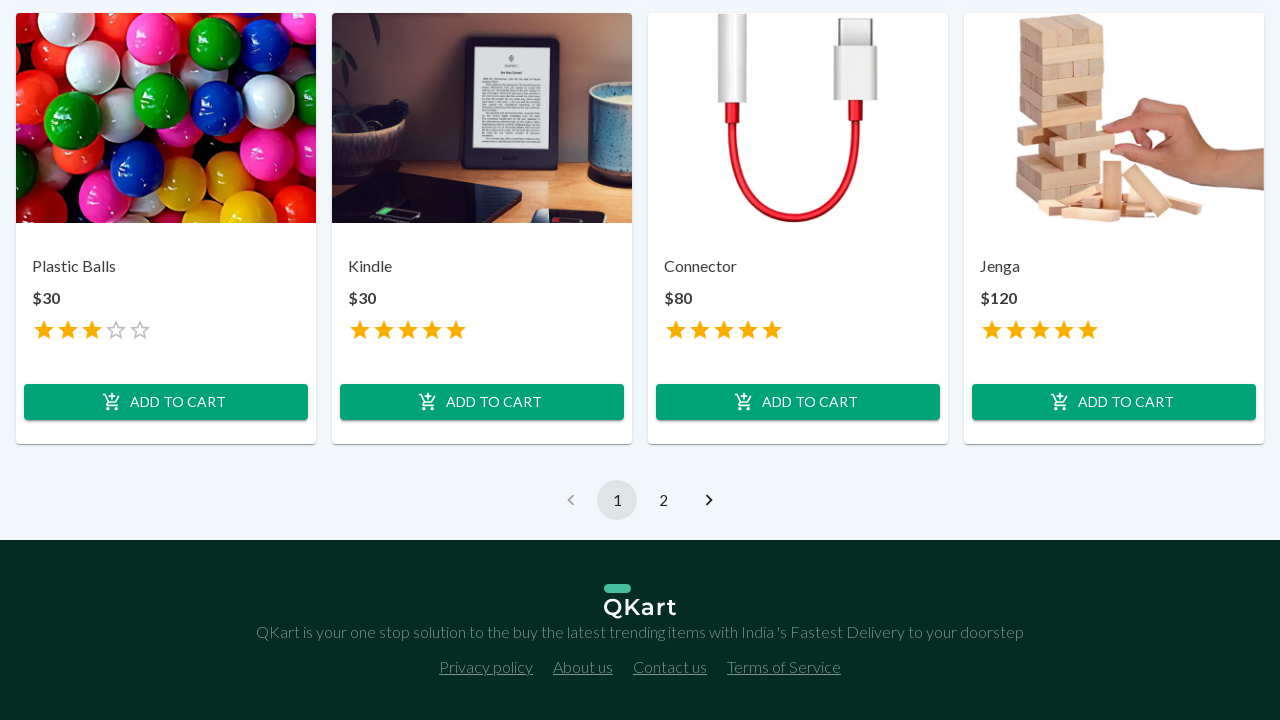

Verified Privacy Policy header is visible in new tab
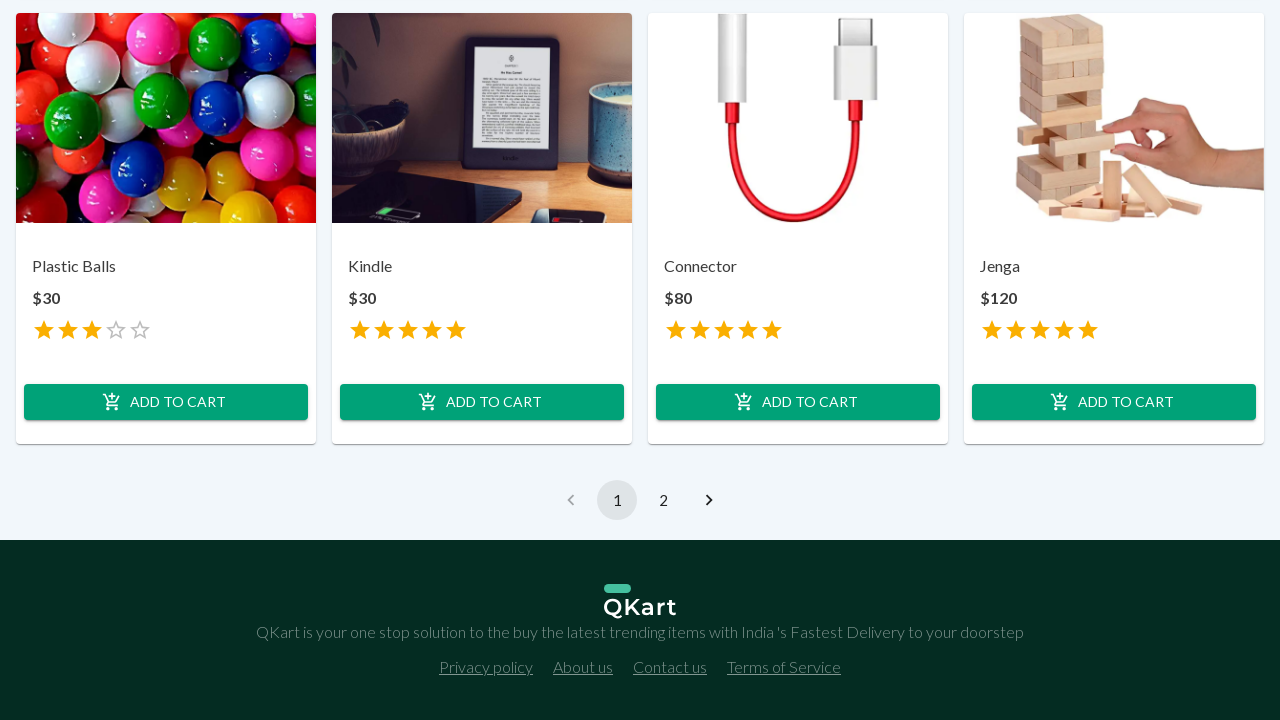

Clicked Terms of Service link in original tab at (784, 667) on a:text('Terms of Service')
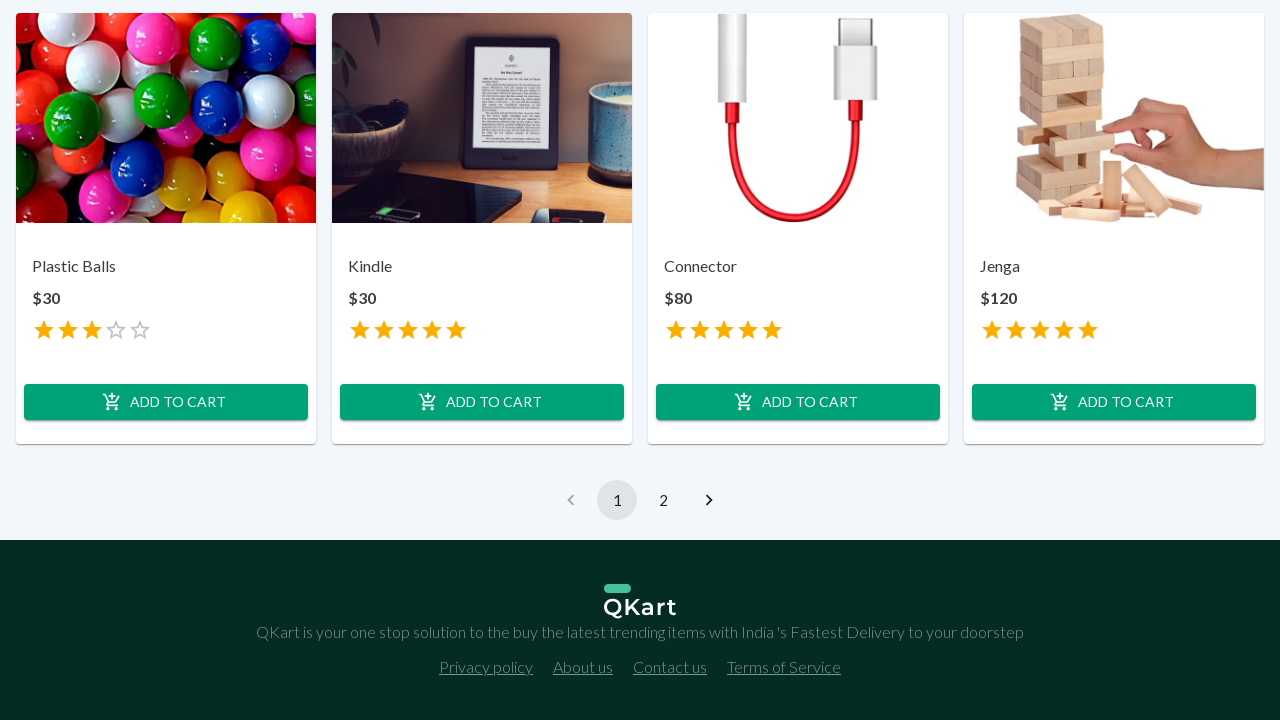

Waited for third tab to open (1000ms timeout)
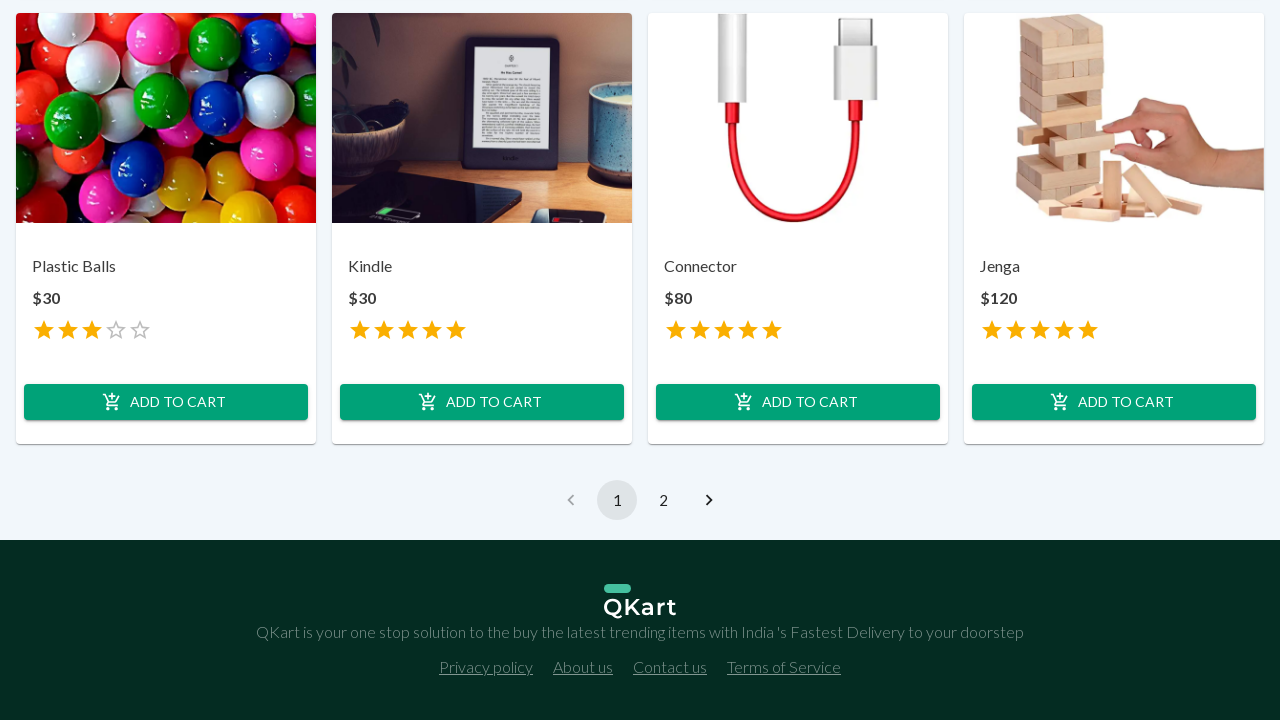

Verified original tab URL still unchanged at https://crio-qkart-frontend-qa.vercel.app/
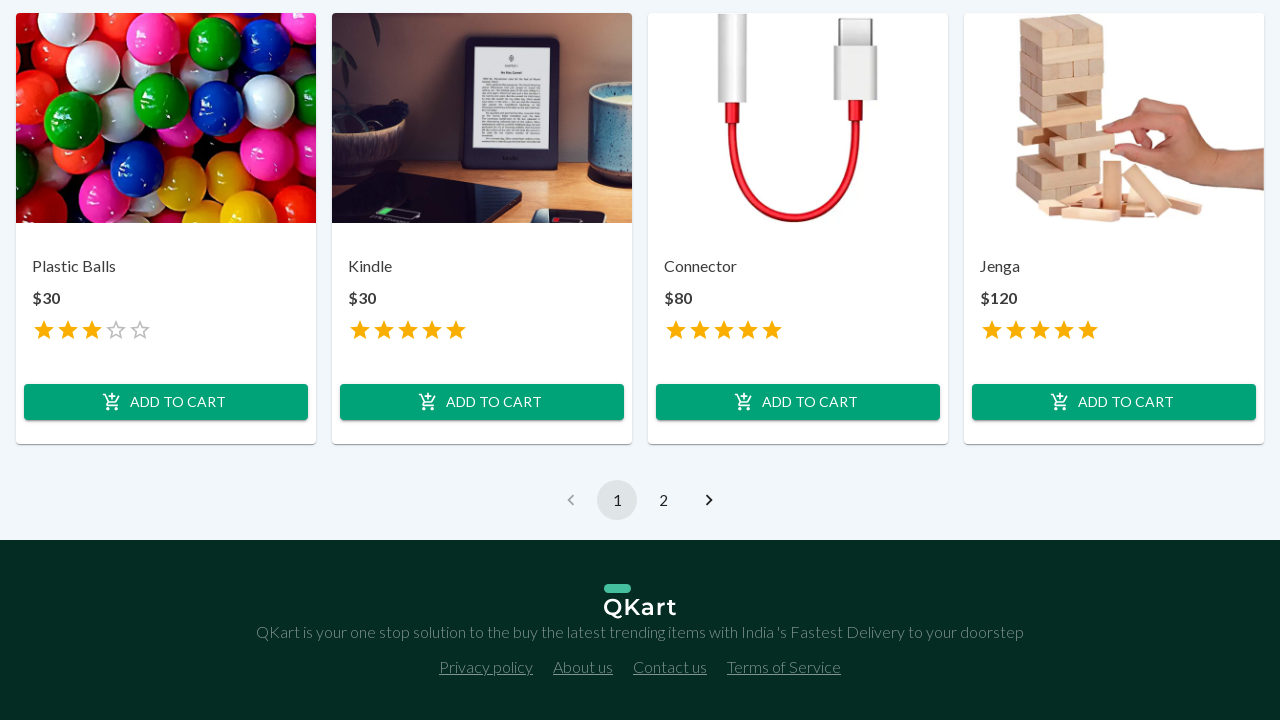

Retrieved updated pages list from context
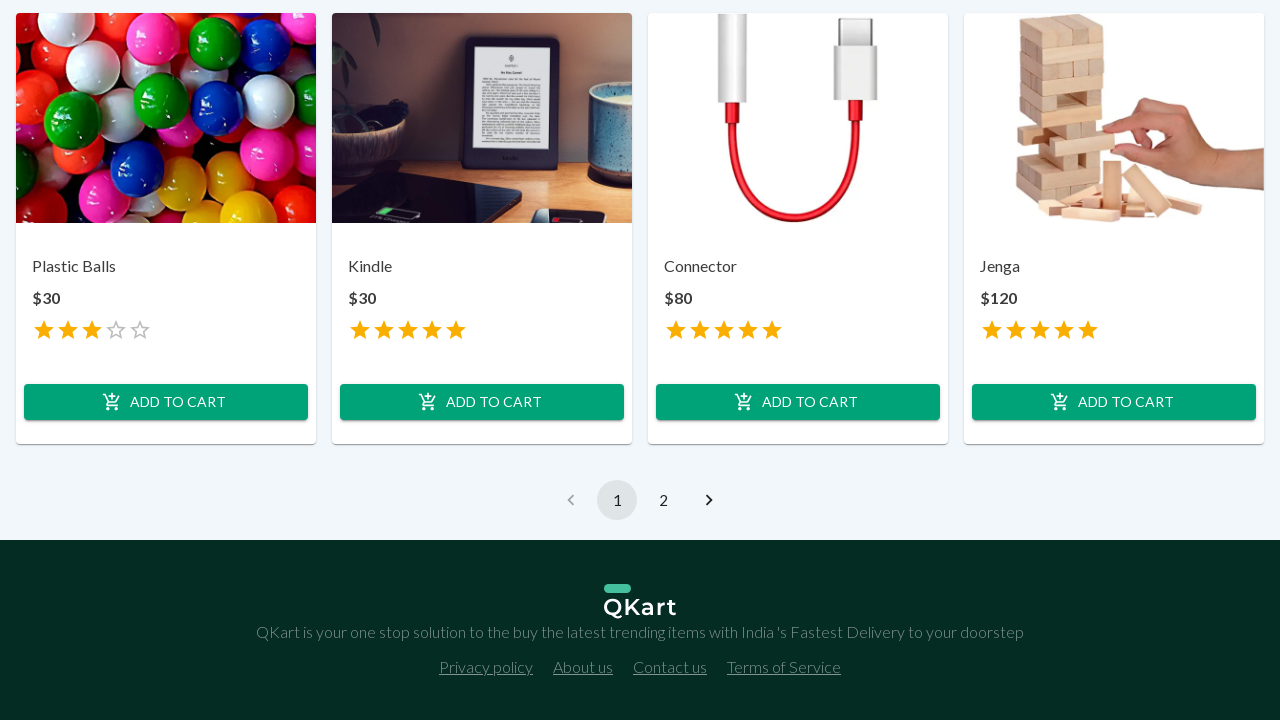

Waited for Terms of Service header to appear in third tab
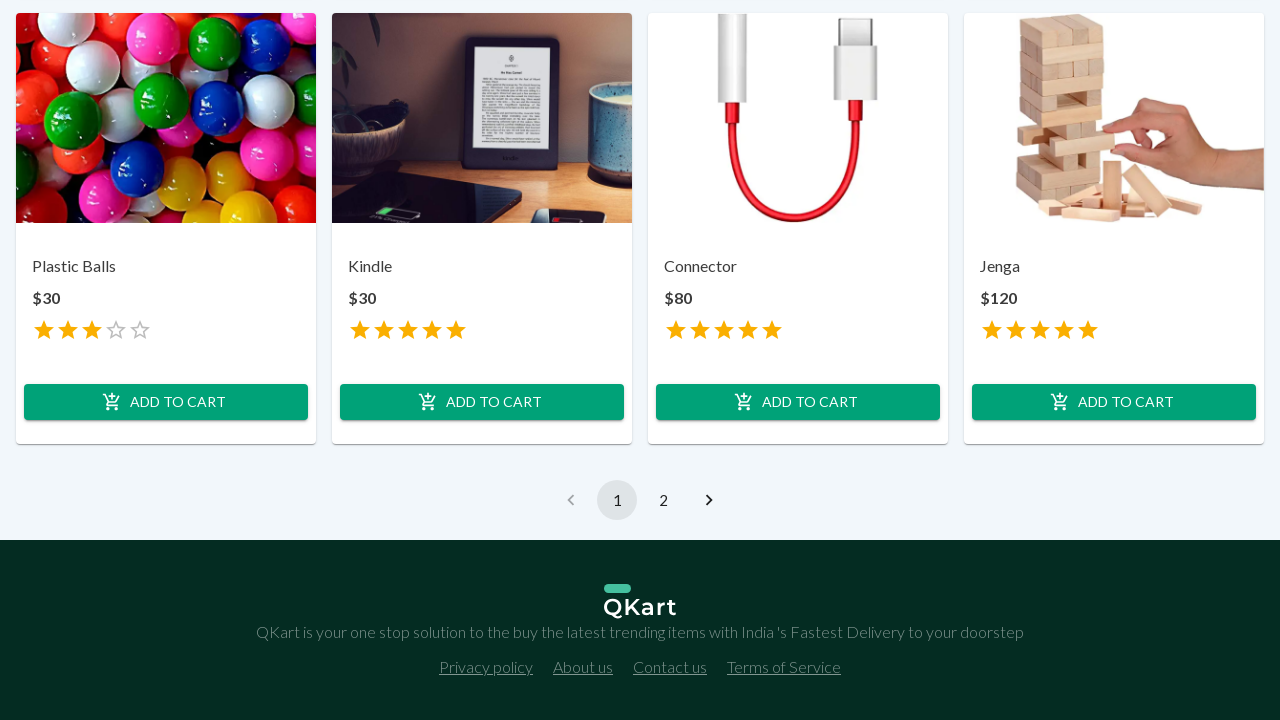

Verified Terms of Service header is visible in third tab
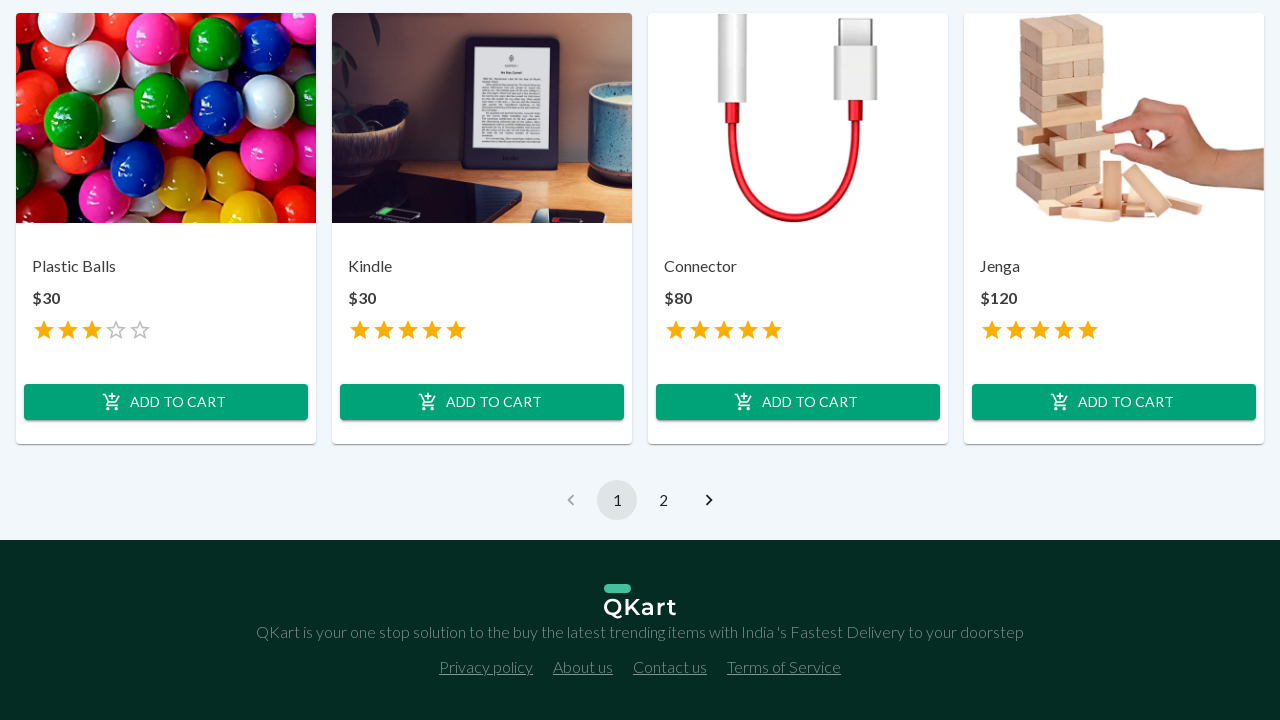

Closed third tab (Terms of Service)
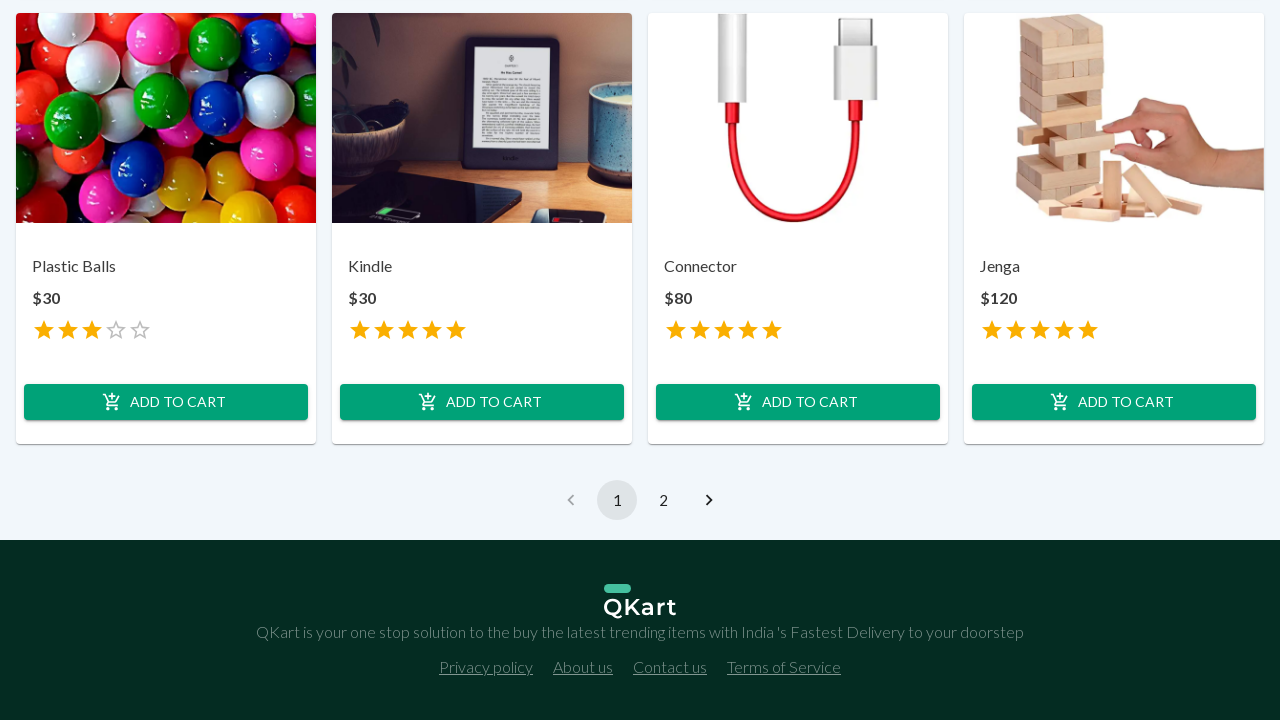

Closed second tab (Privacy Policy)
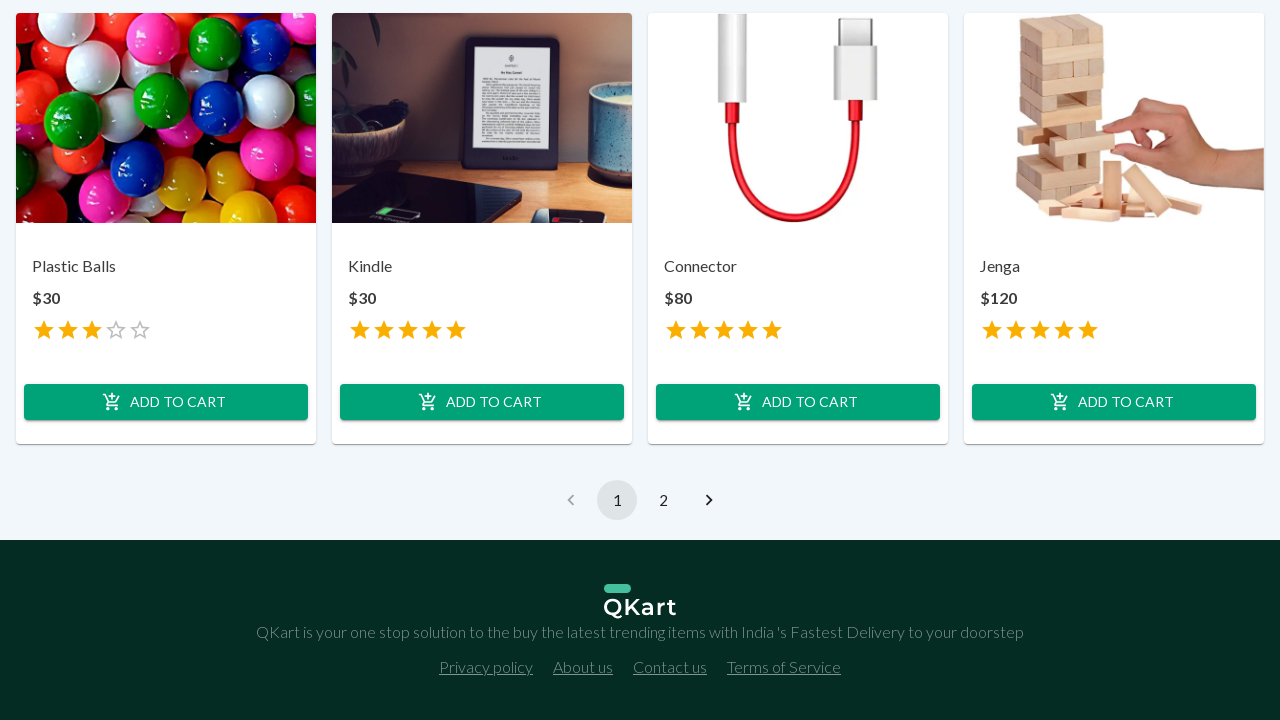

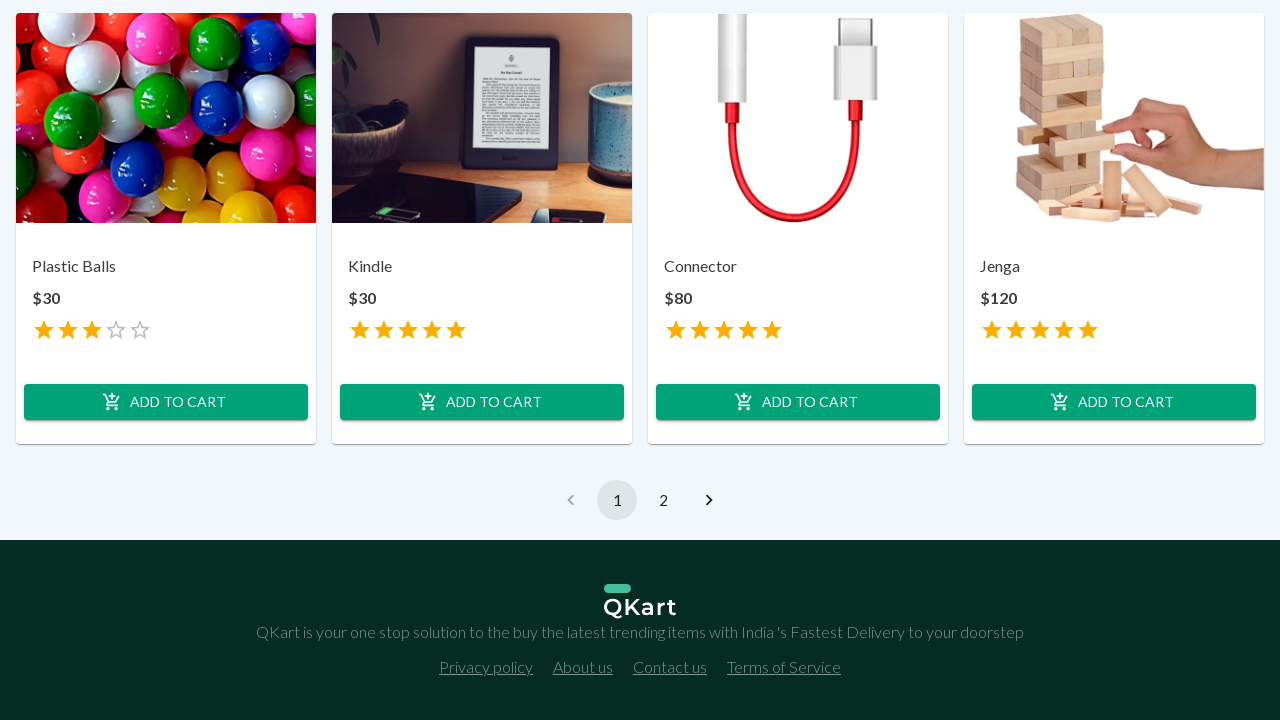